Tests horizontal slider functionality by dragging the slider element to change its value

Starting URL: https://practice.expandtesting.com/horizontal-slider

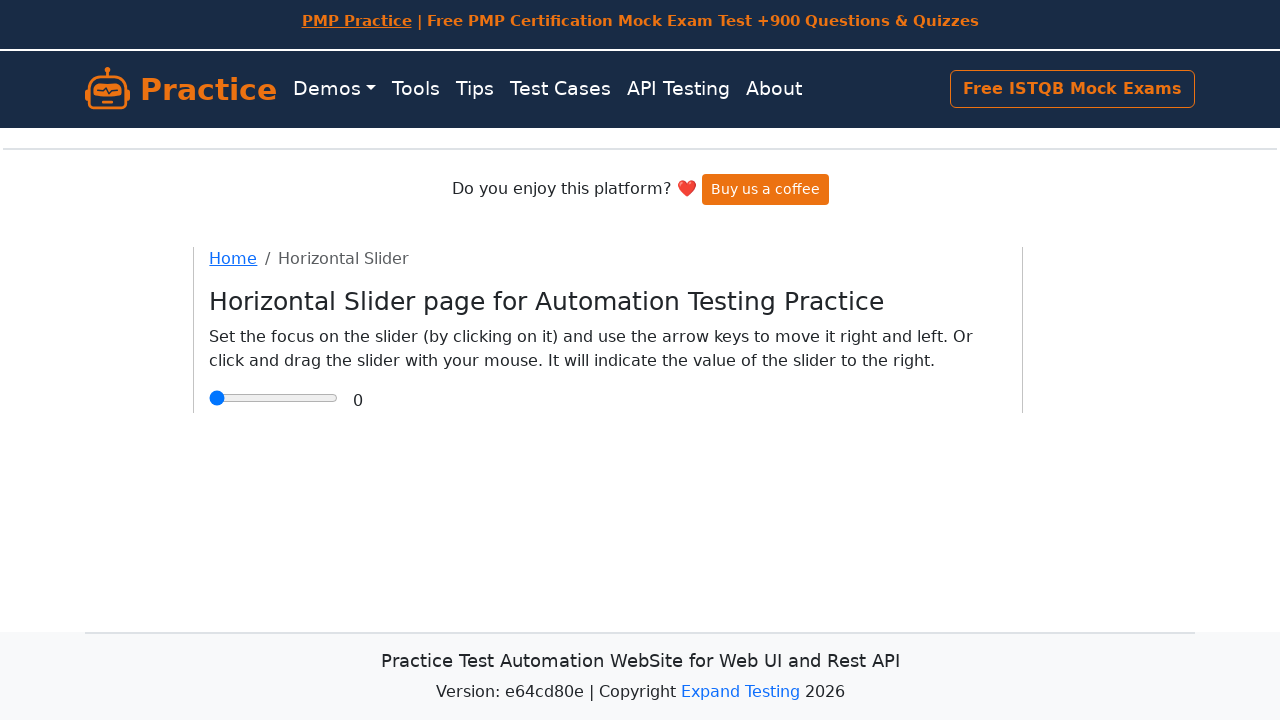

Located horizontal slider input element with initial value 0
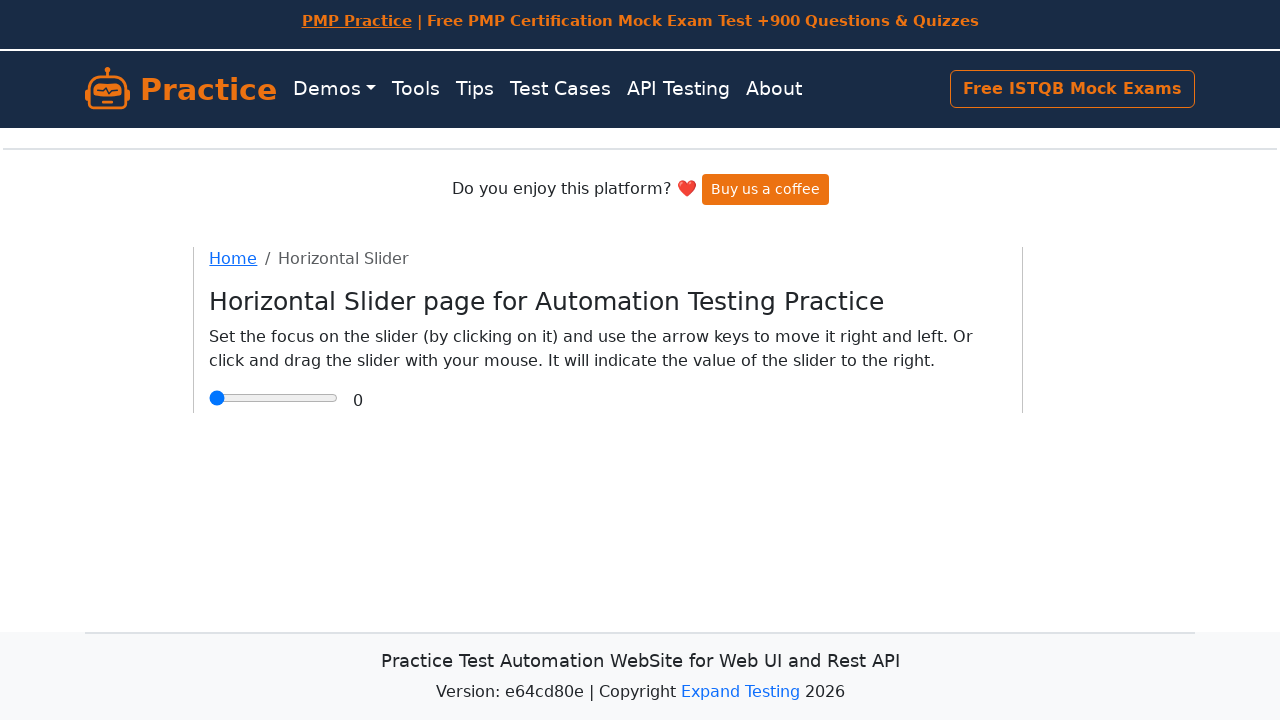

Dragged slider 50 pixels to the right to change its value at (259, 390)
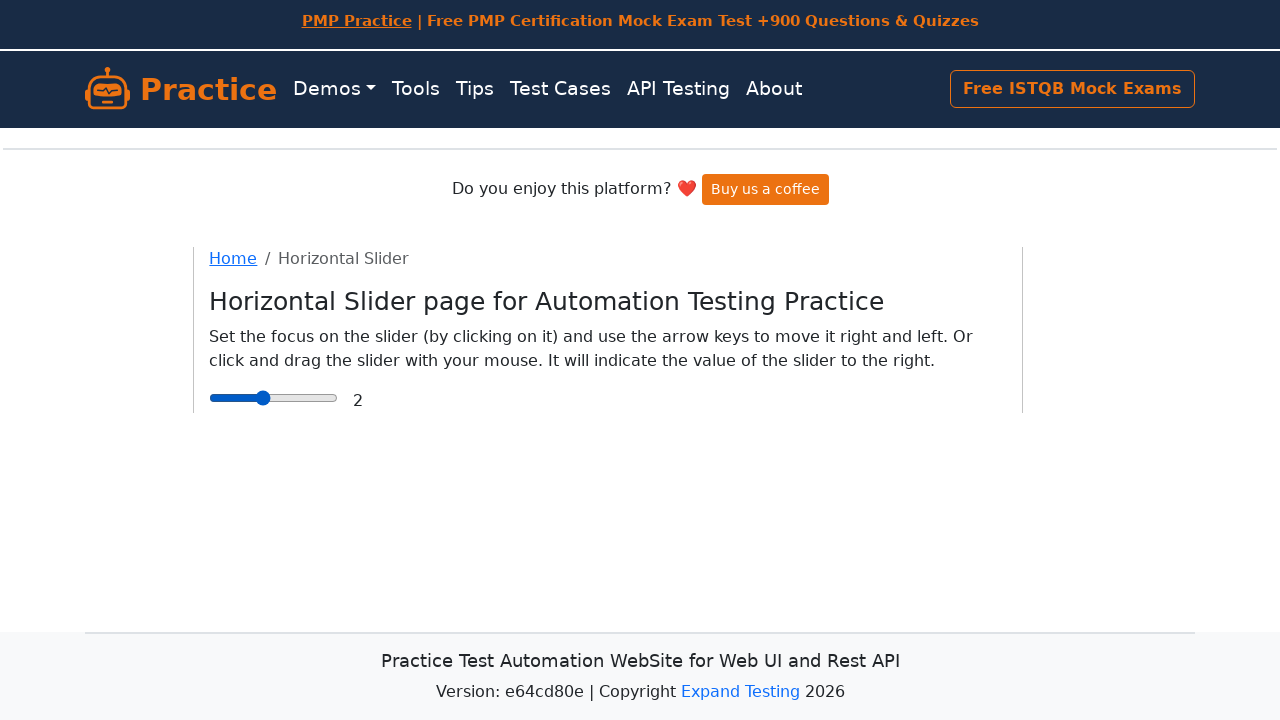

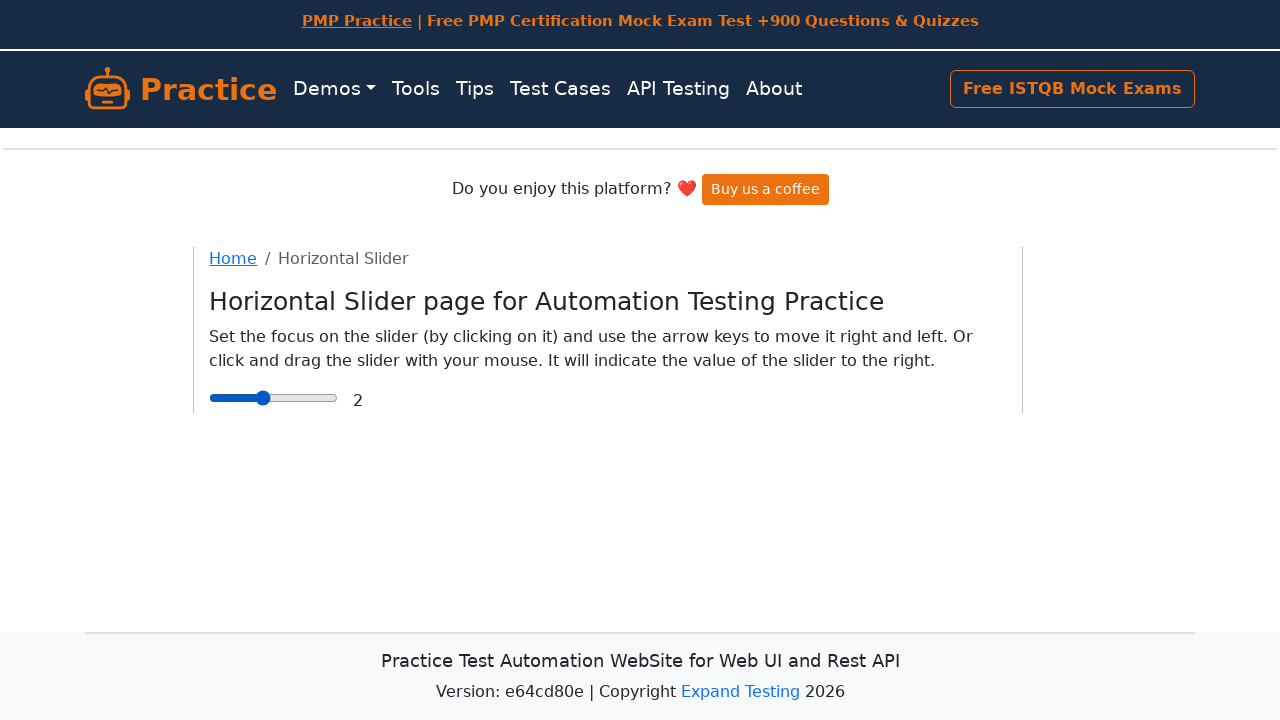